Tests VueJS dropdown by selecting an option and verifying the selection

Starting URL: https://mikerodham.github.io/vue-dropdowns/

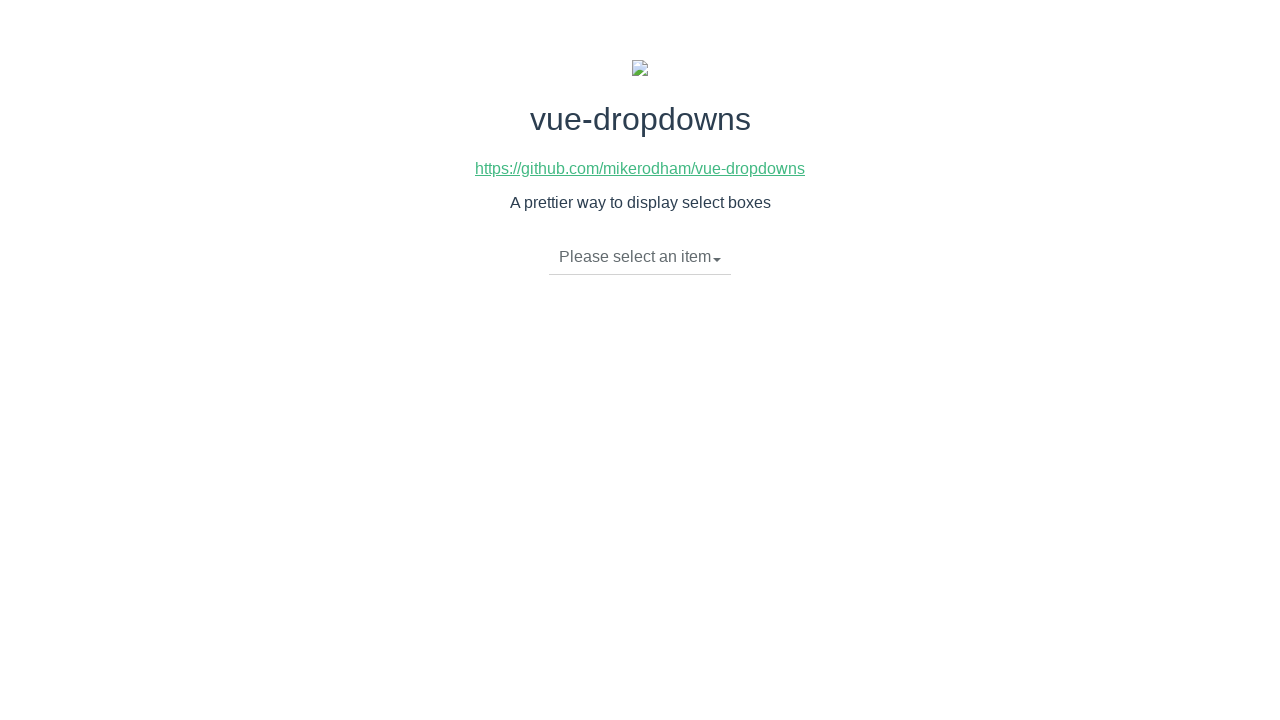

Clicked dropdown toggle to open VueJS dropdown menu at (640, 257) on div.btn-group li.dropdown-toggle
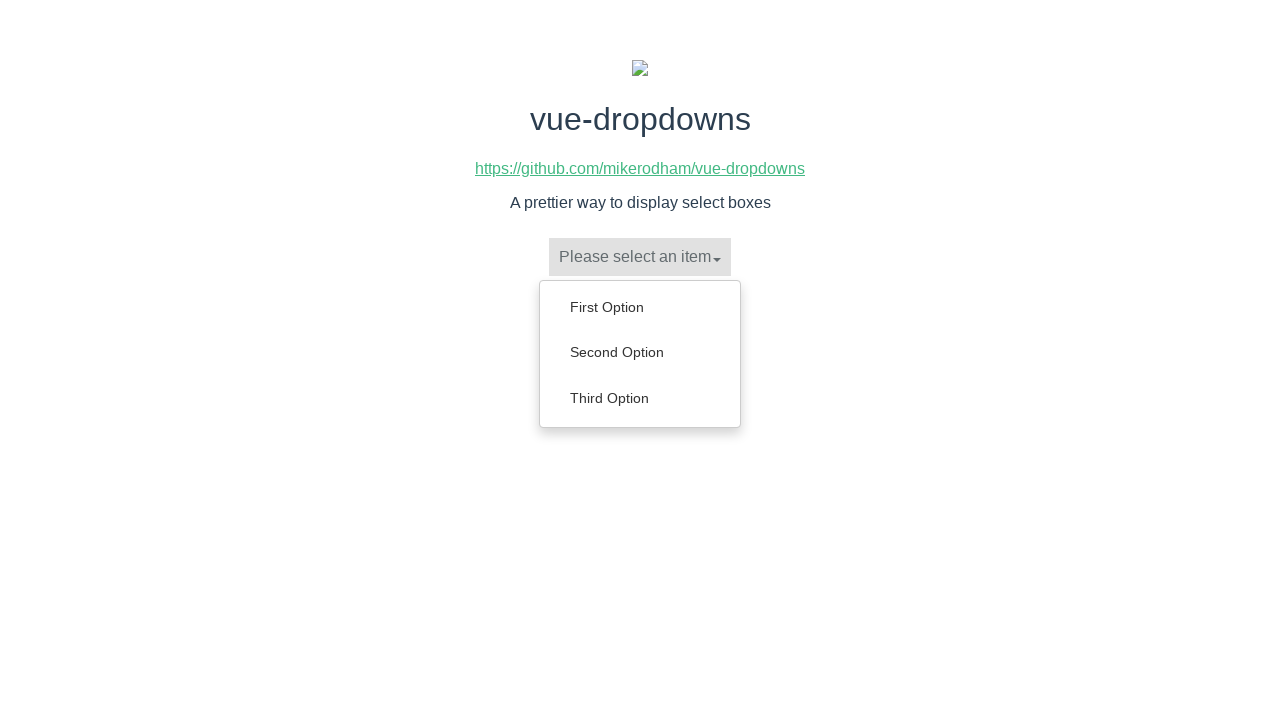

Selected 'First Option' from dropdown menu at (640, 307) on ul.dropdown-menu a:text('First Option')
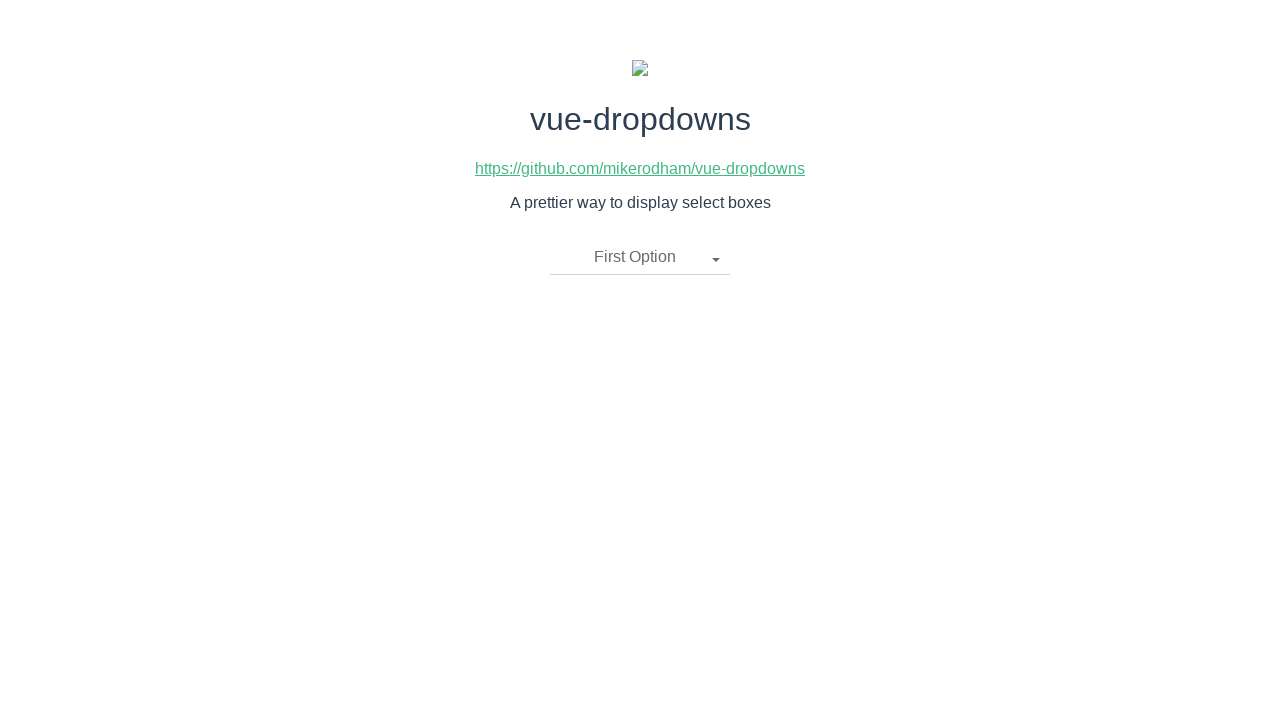

Verified that 'First Option' is now displayed as the selected value
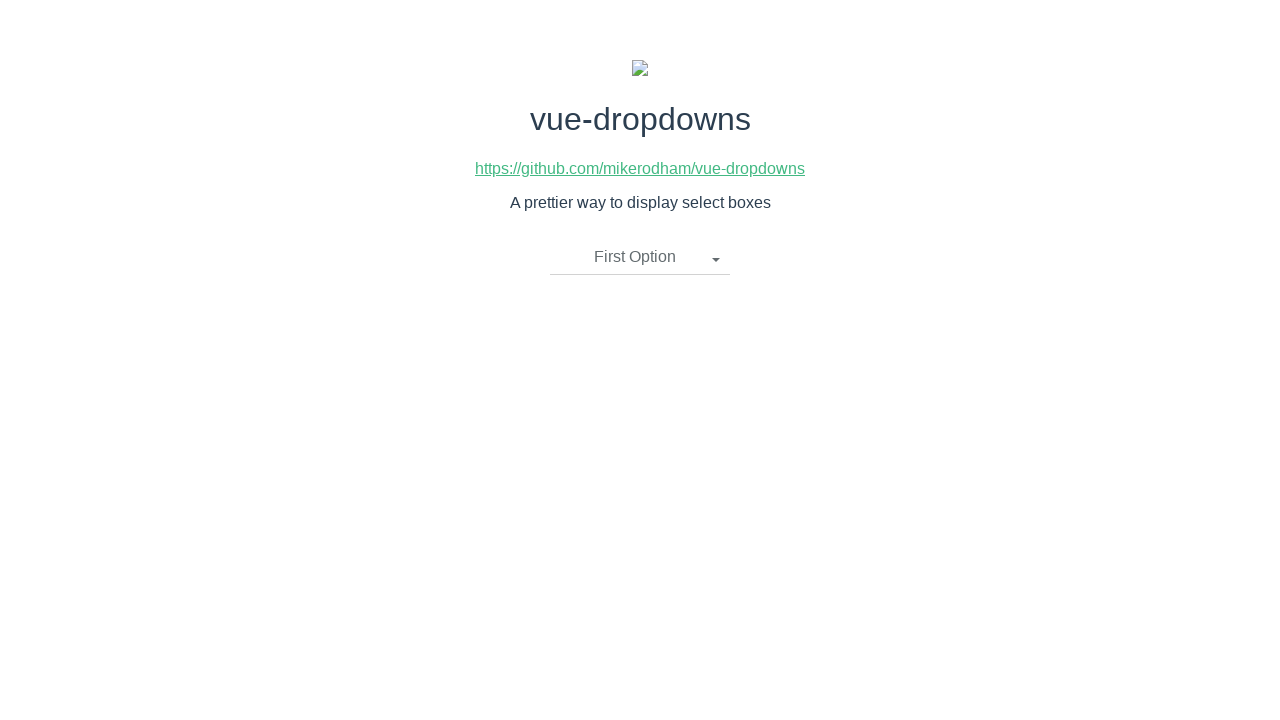

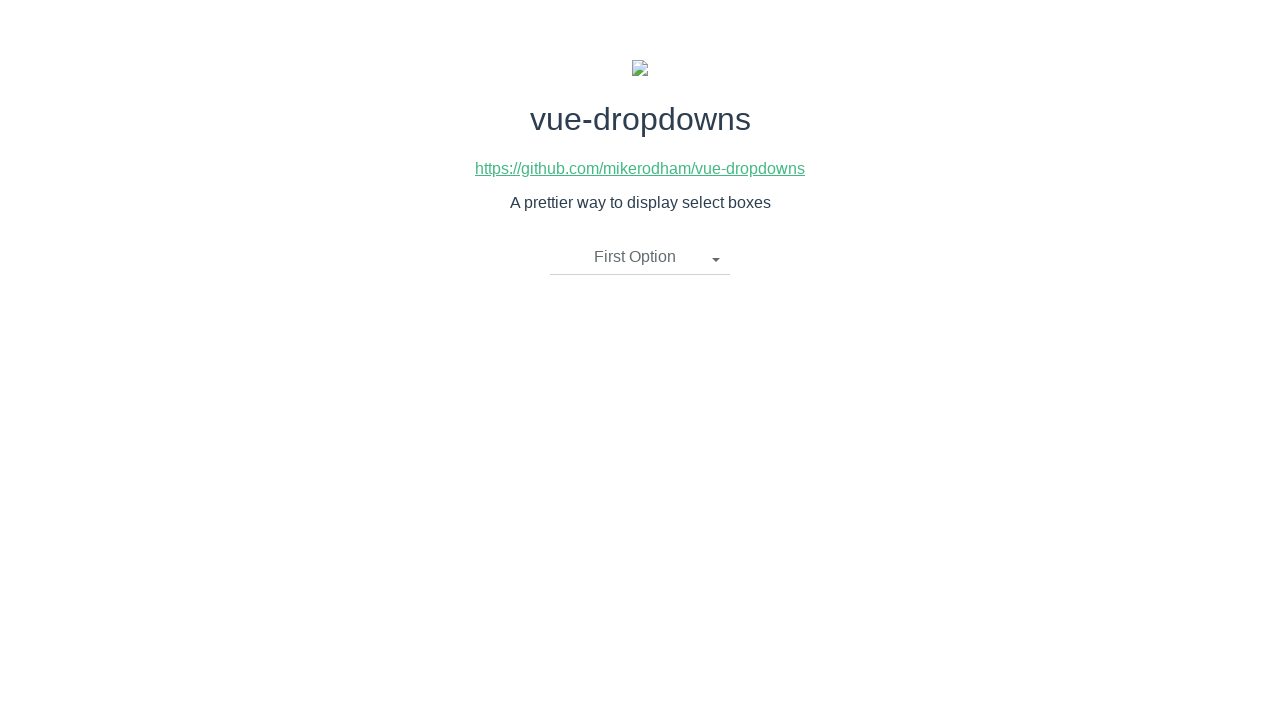